Tests that all navigation tabs on Target's Circle page are clickable by clicking each tab and verifying the URL changes

Starting URL: https://www.target.com/circle

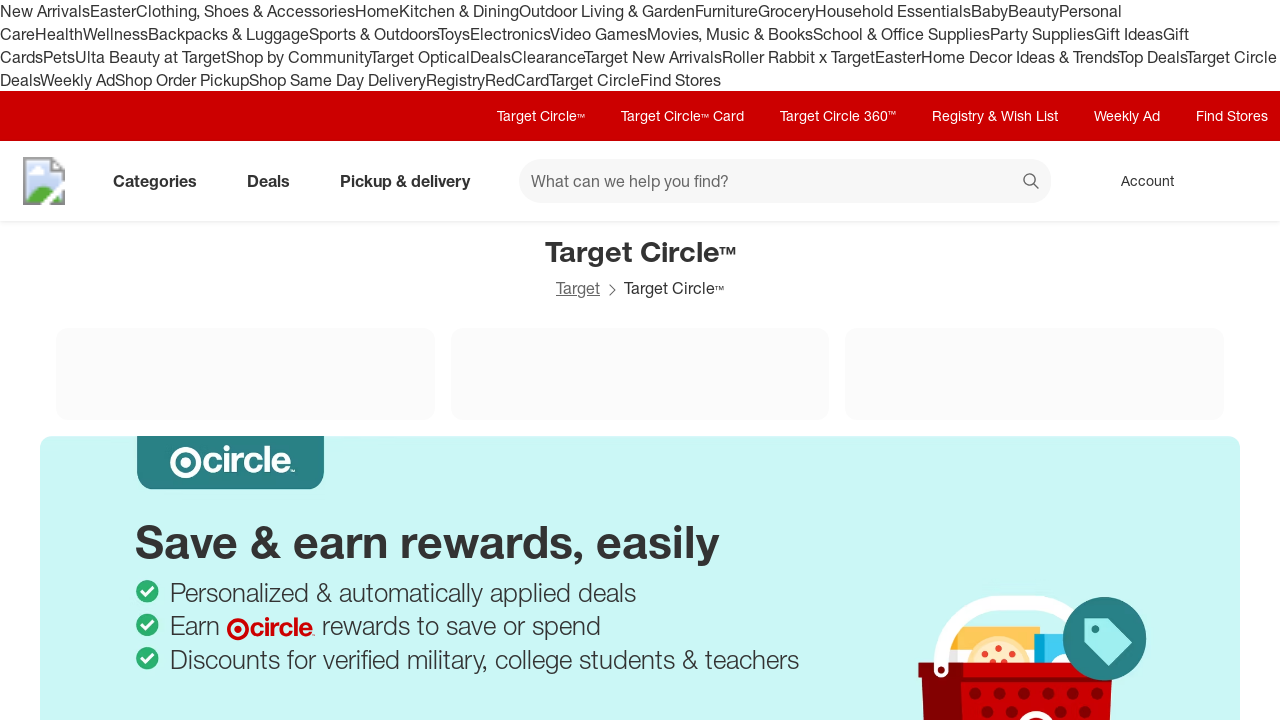

Waited 5 seconds for Target Circle page to fully load
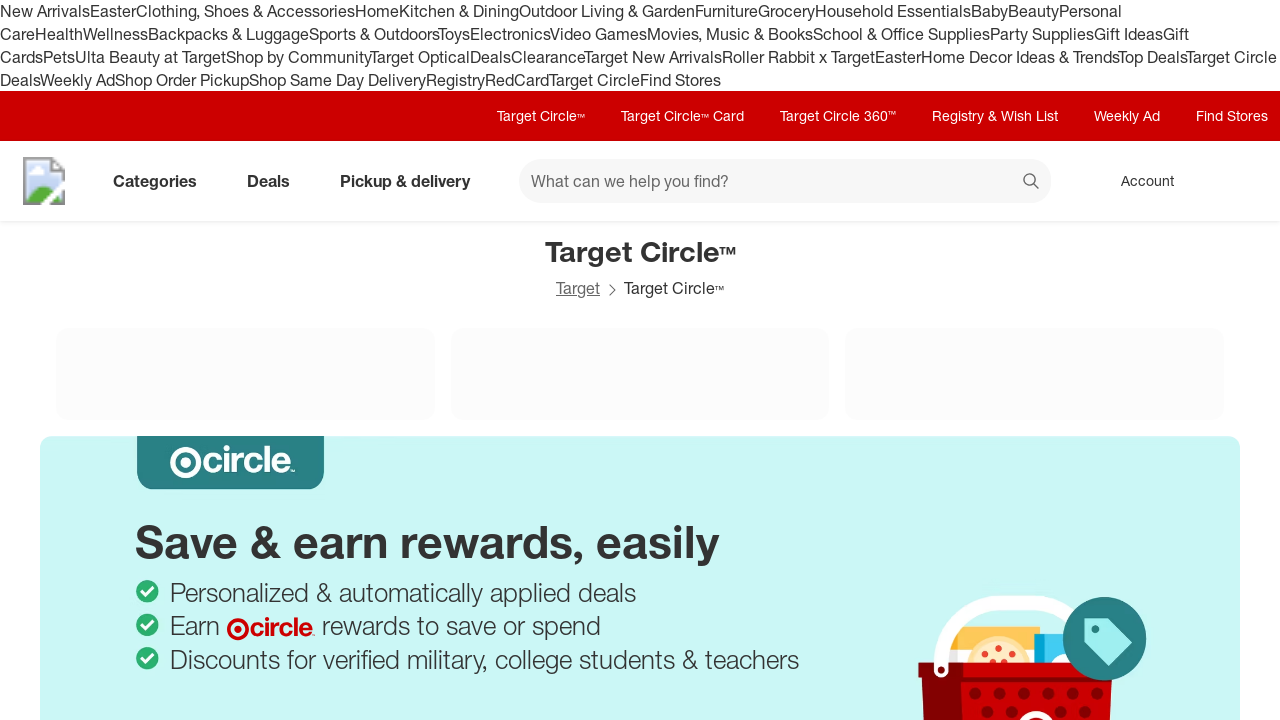

Located 0 navigation tabs on the page
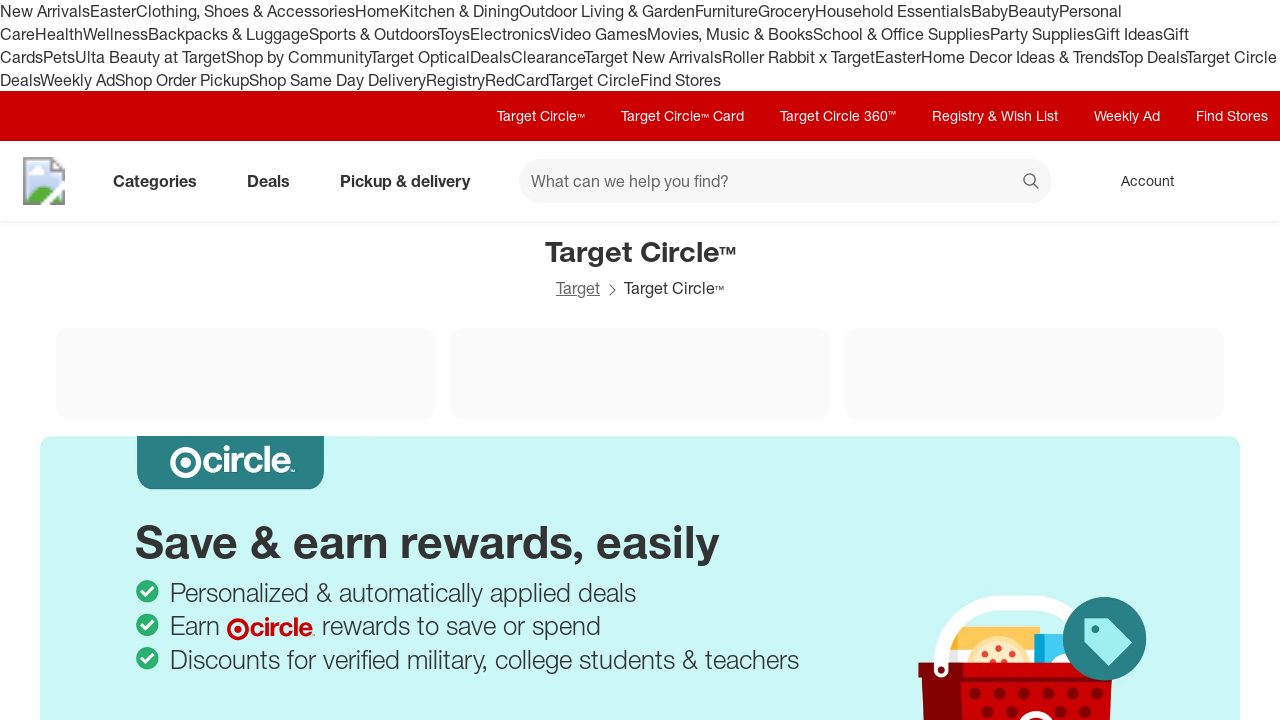

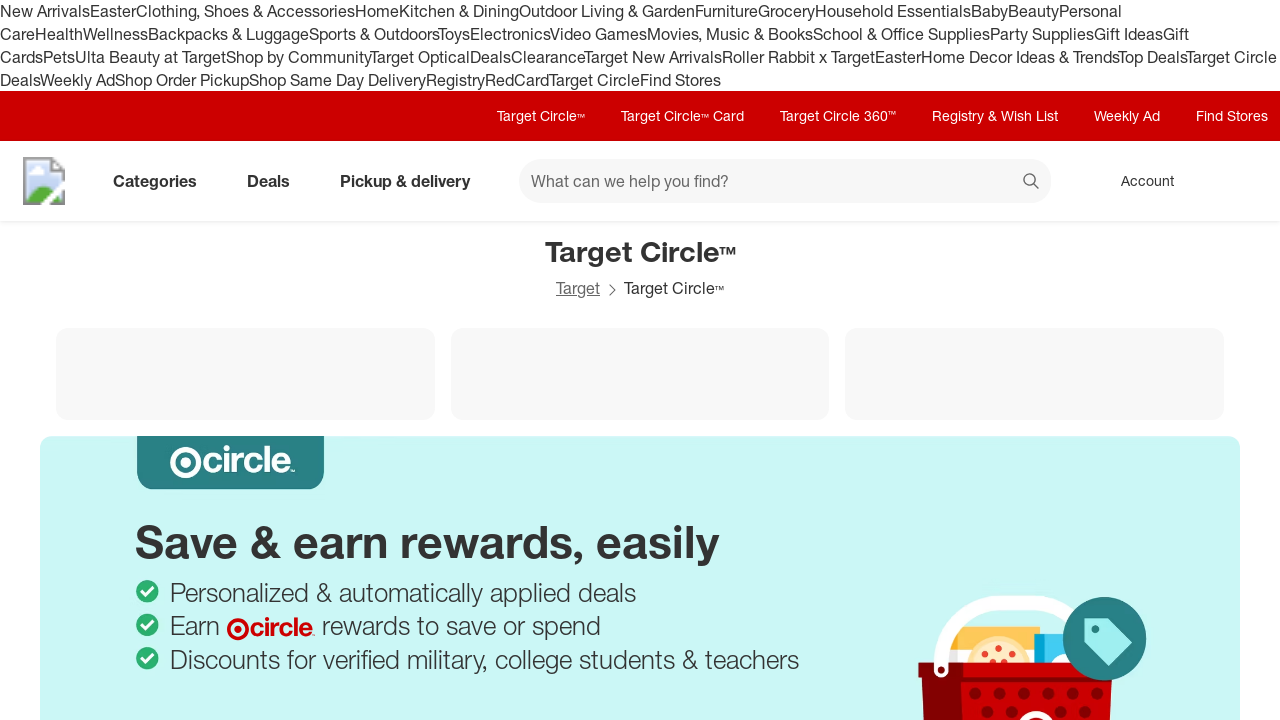